Tests window handling by opening a new window, switching between parent and child windows, and performing form interactions in both windows

Starting URL: http://only-testing-blog.blogspot.in/2014/01/textbox.html

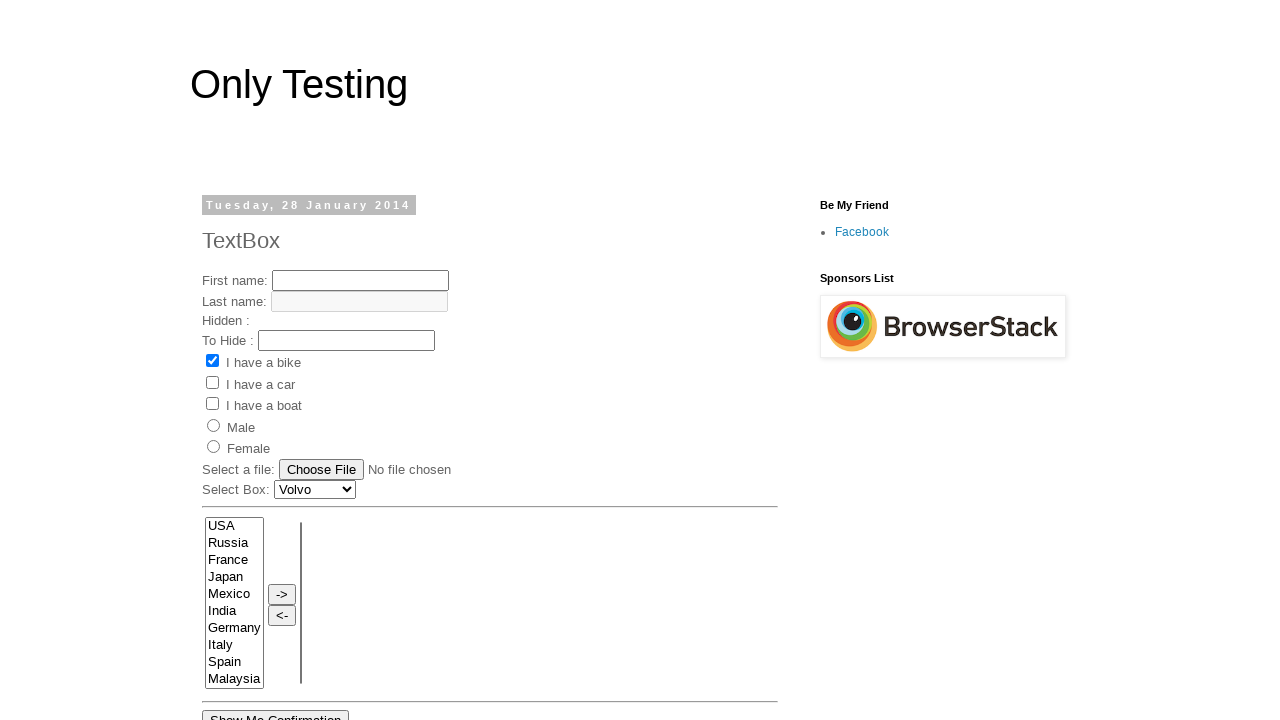

Clicked 'Open New Page' button to open new window at (251, 393) on xpath=//b[contains(.,'Open New Page')]
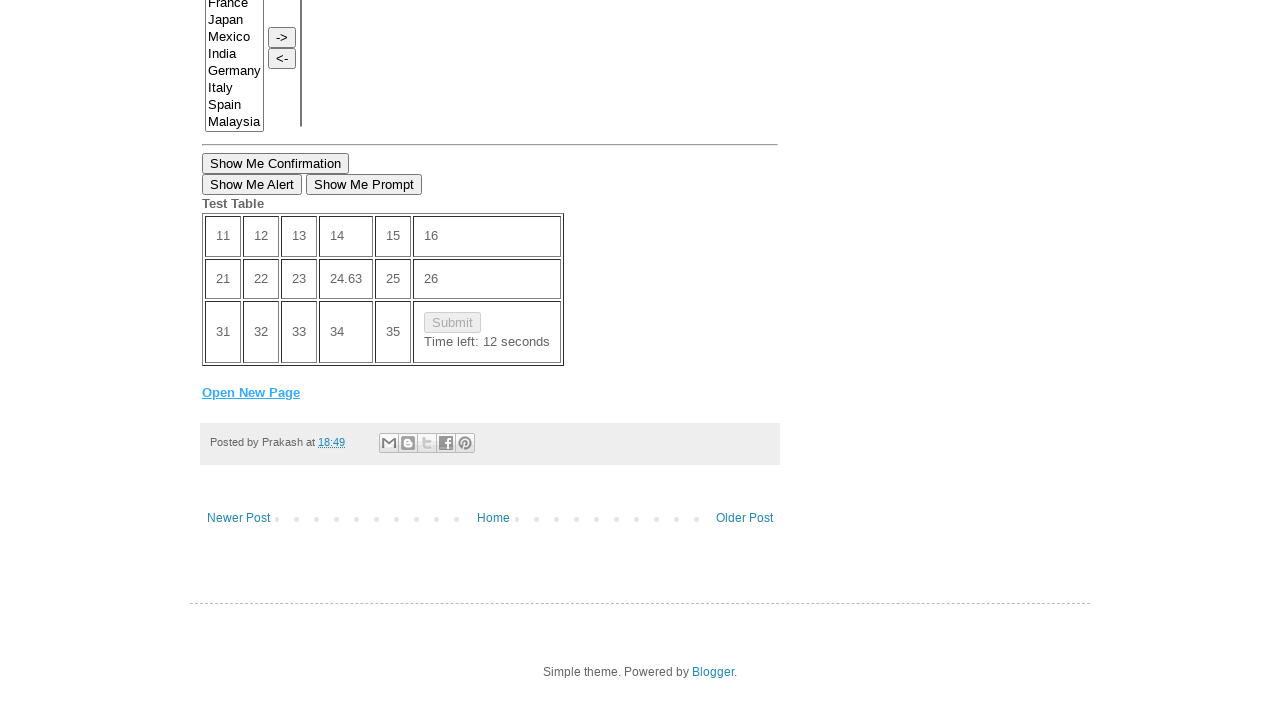

Waited for new window to open
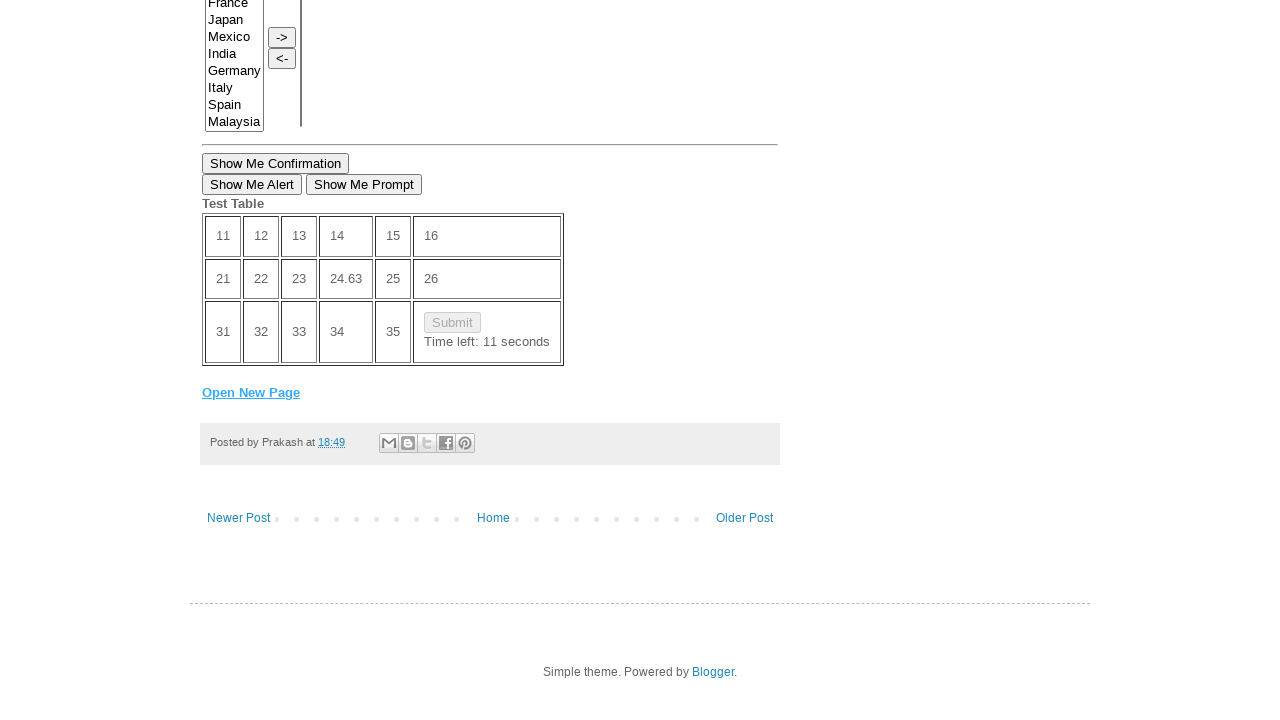

Retrieved all open pages from context
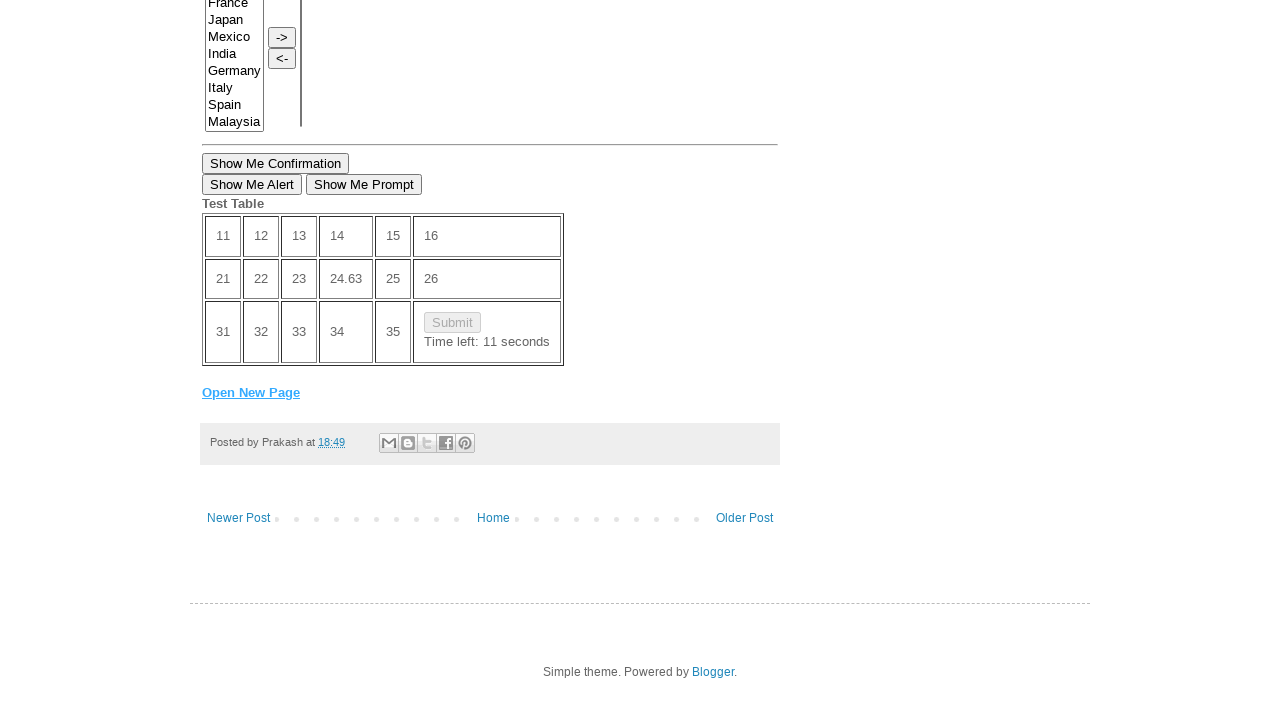

Assigned first page as window1 (parent window)
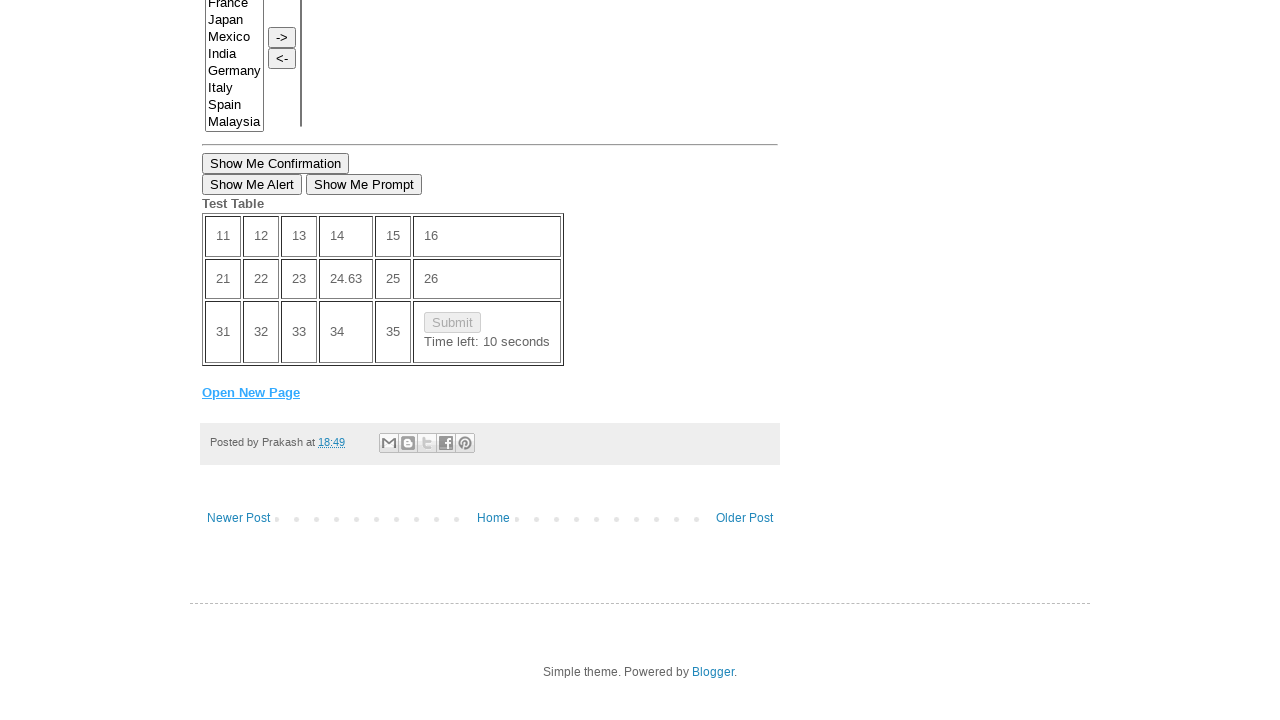

Assigned second page as window2 (child window)
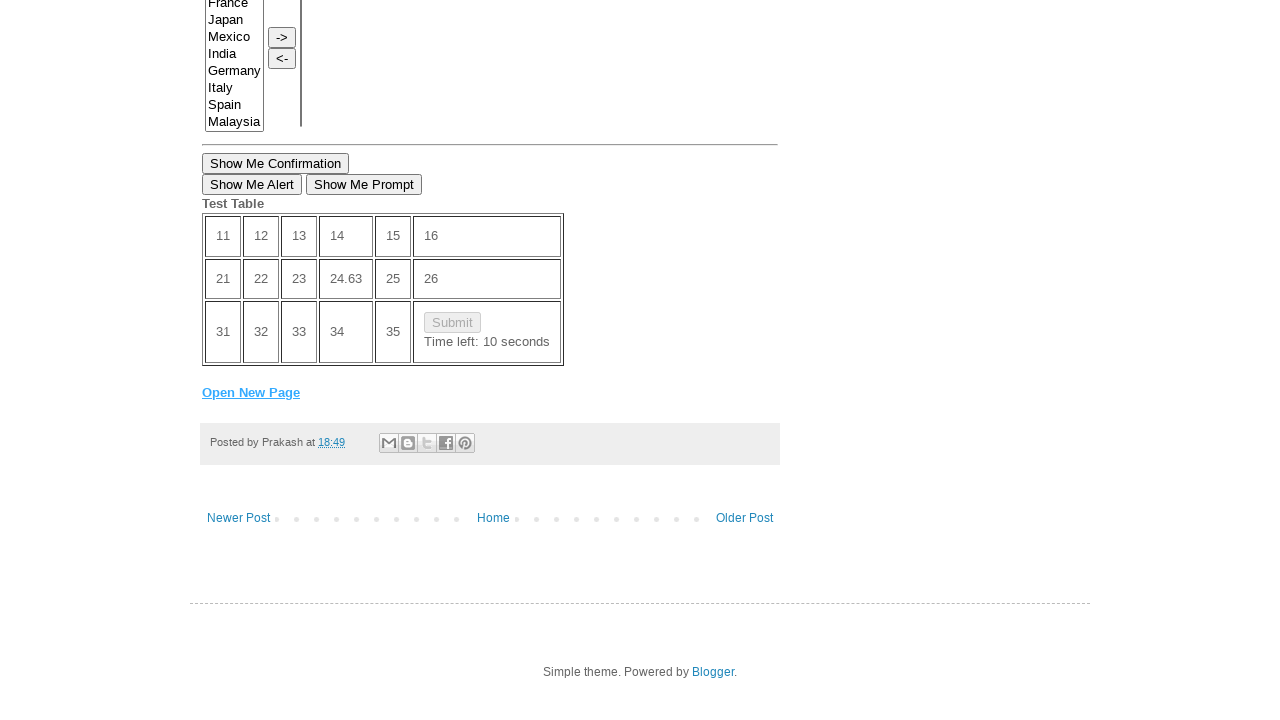

Filled fname field with 'My Name' in child window on //input[@name='fname']
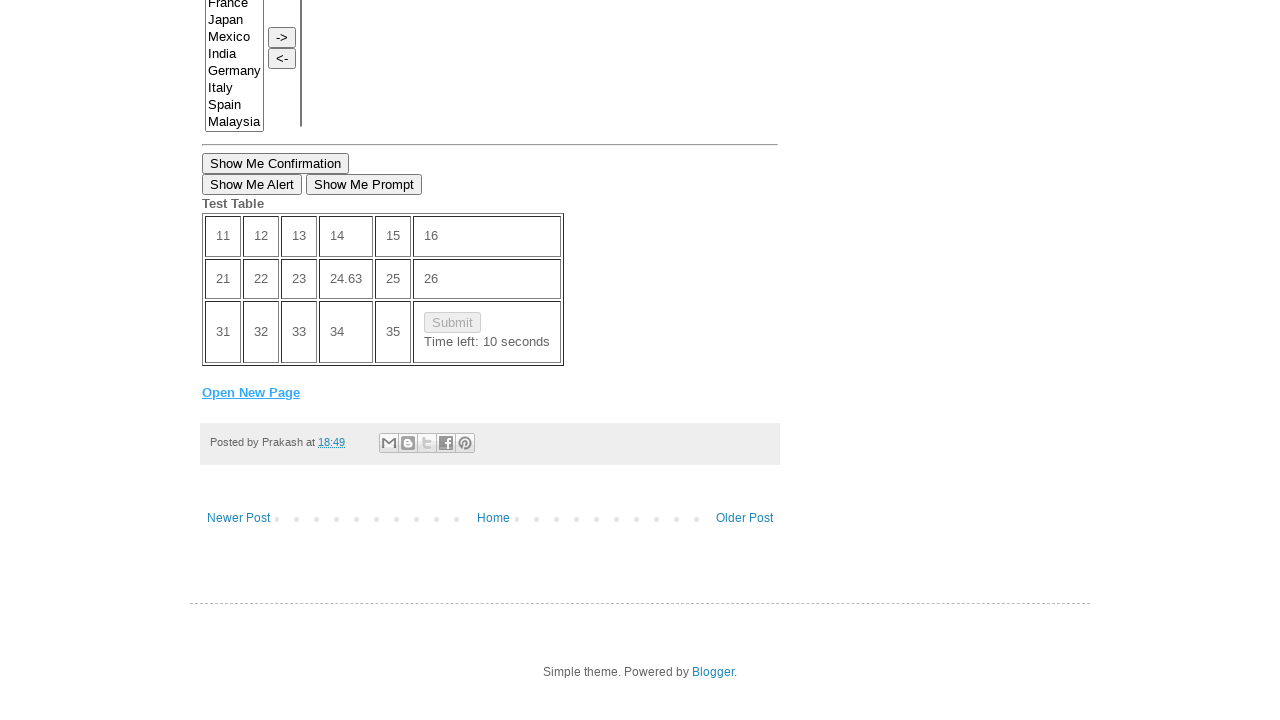

Selected 'Bike' checkbox in child window at (212, 321) on xpath=//input[@value='Bike']
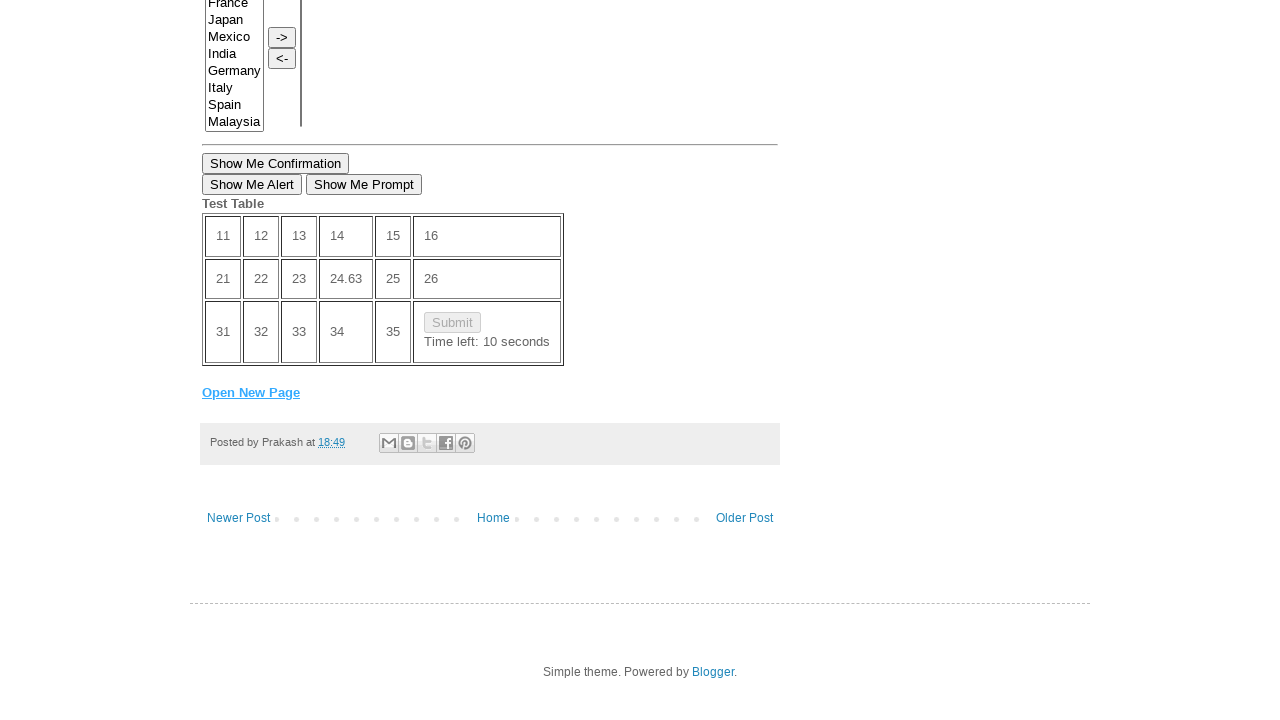

Selected 'Car' checkbox in child window at (212, 343) on xpath=//input[@value='Car']
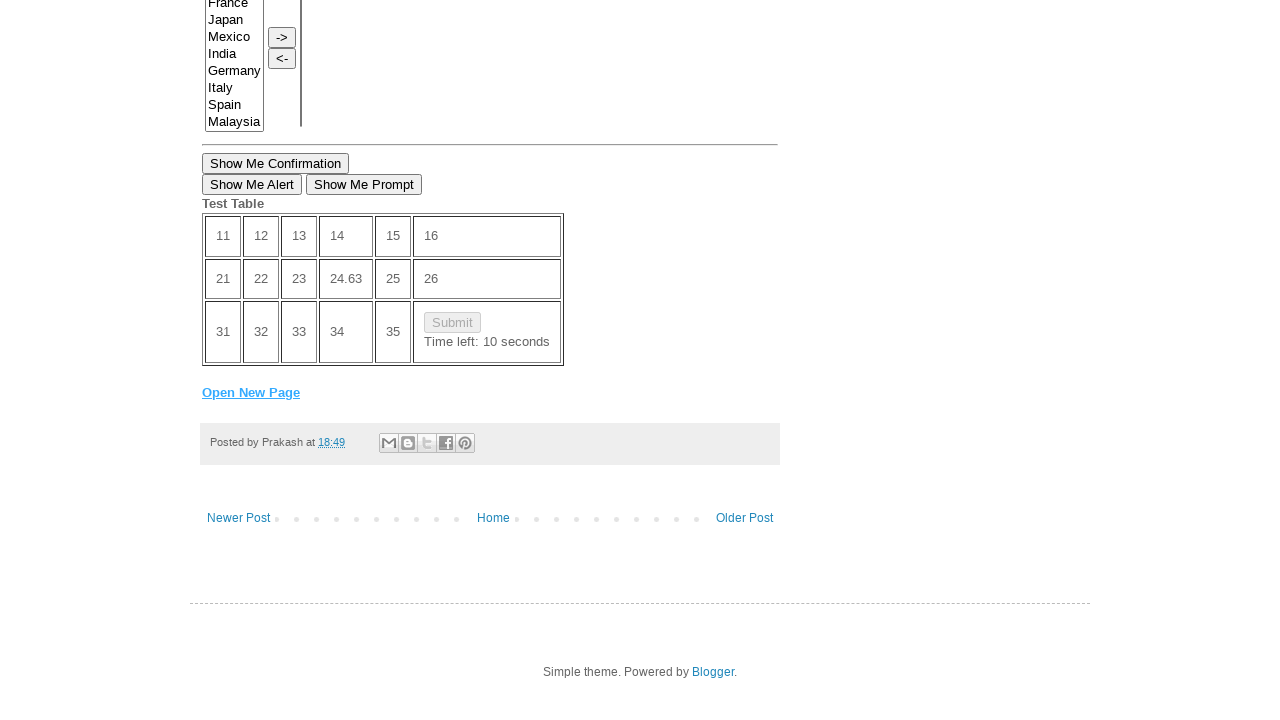

Selected 'Boat' checkbox in child window at (212, 364) on xpath=//input[@value='Boat']
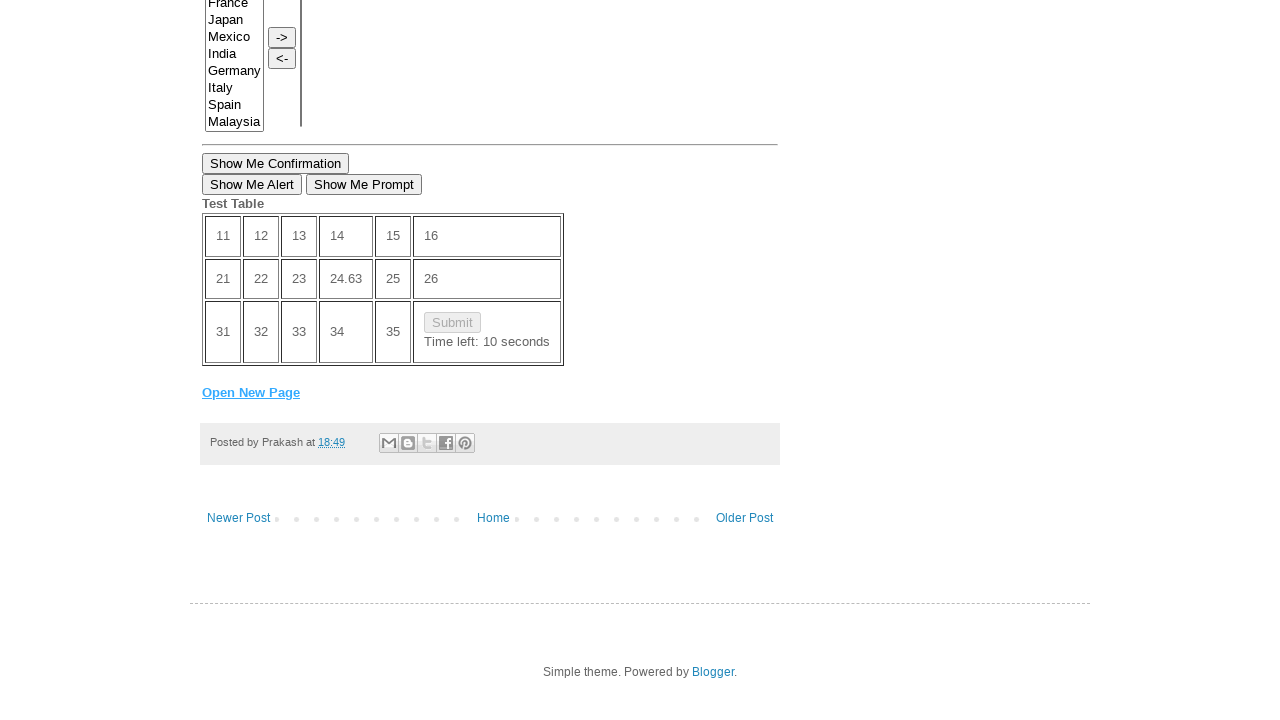

Selected 'male' radio button in child window at (214, 386) on xpath=//input[@value='male']
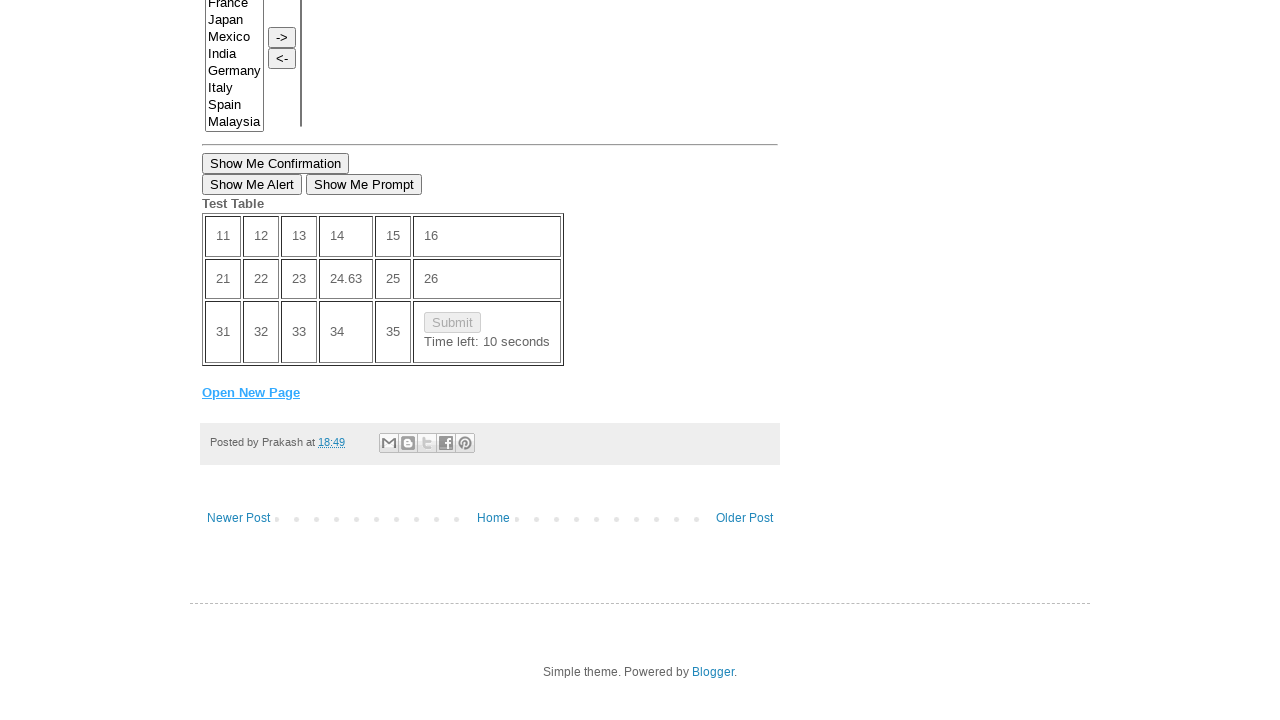

Selected country option in parent window at (234, 72) on xpath=//option[@id='country6']
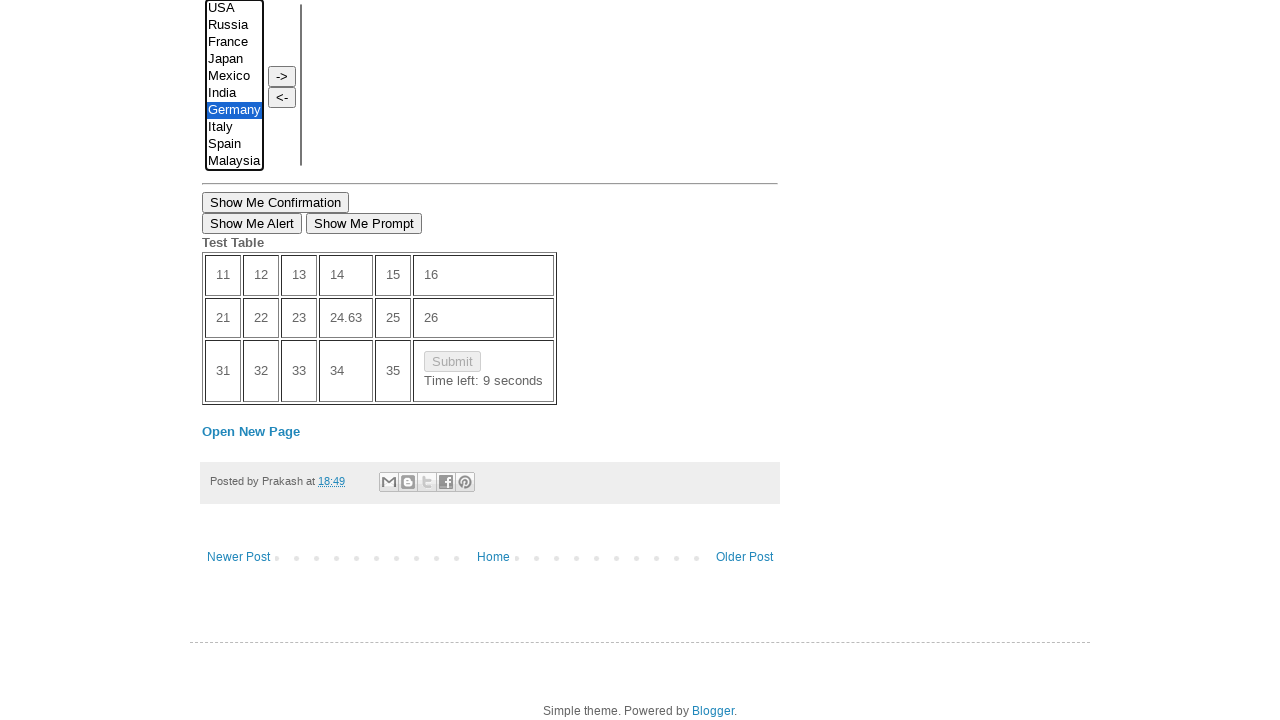

Selected 'female' radio button in parent window at (214, 361) on xpath=//input[@value='female']
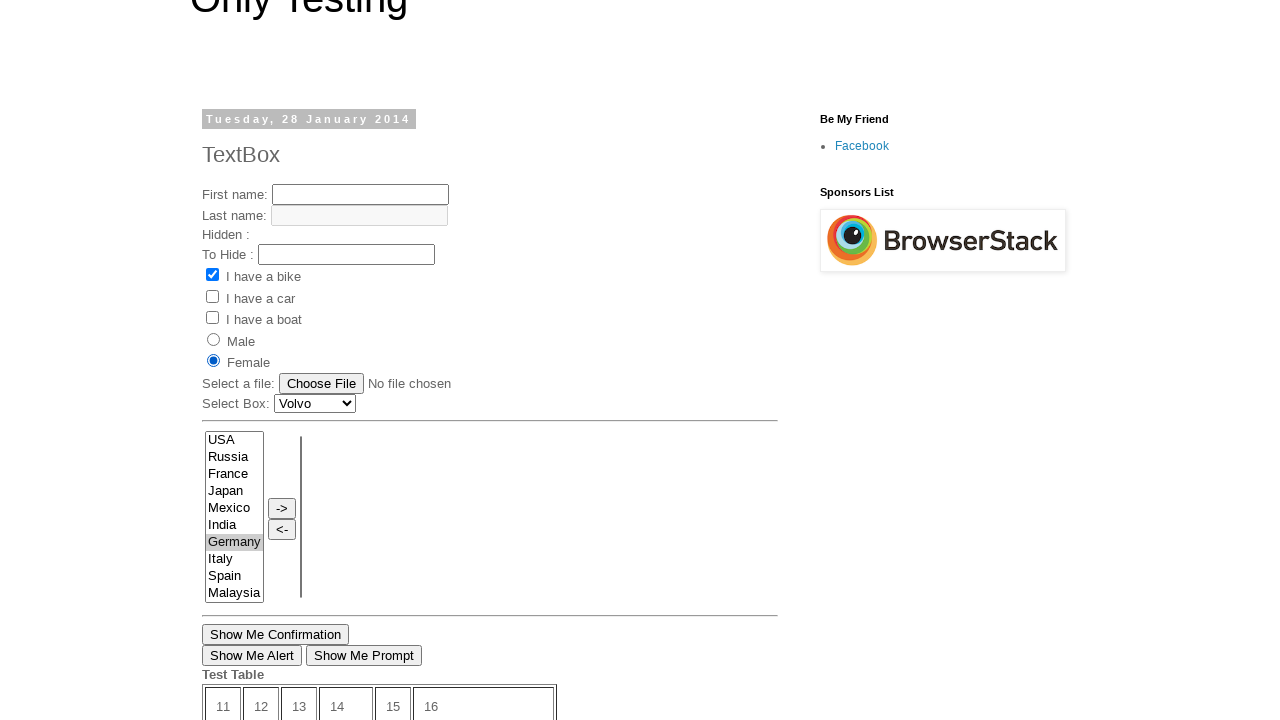

Clicked 'Show Me Alert' button in parent window at (252, 655) on xpath=//input[@value='Show Me Alert']
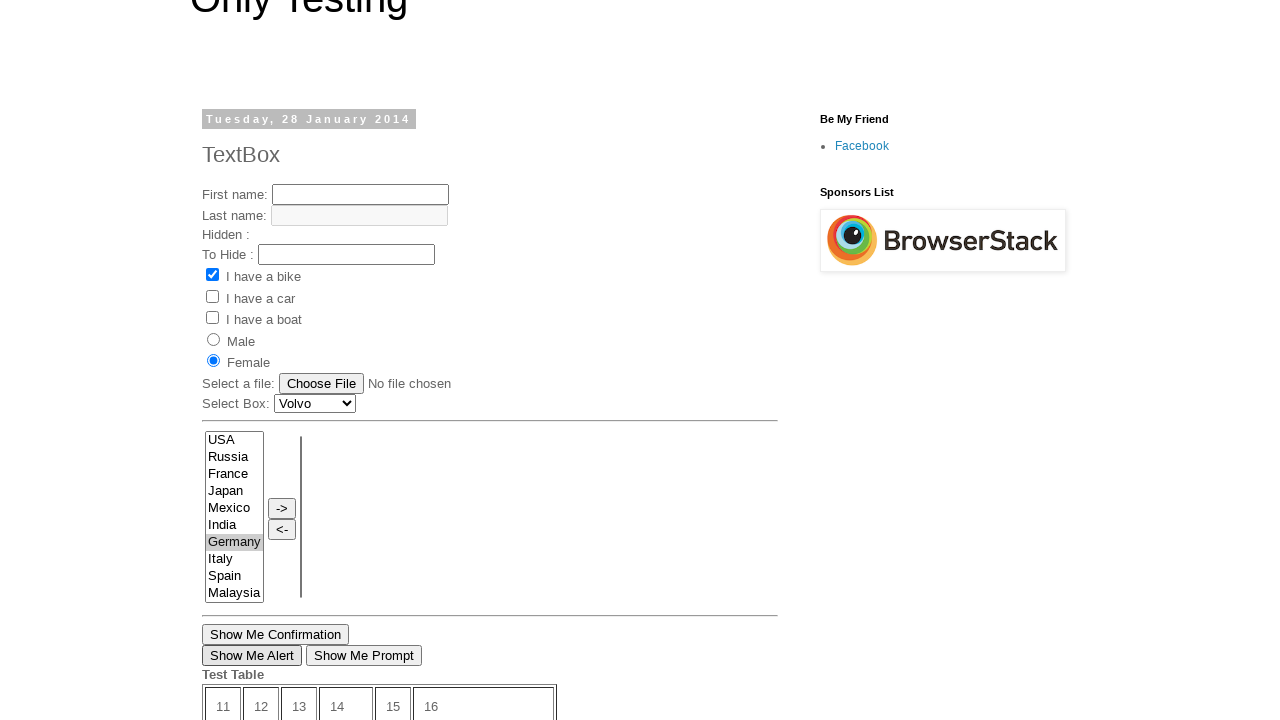

Set up dialog handler to accept alerts in parent window
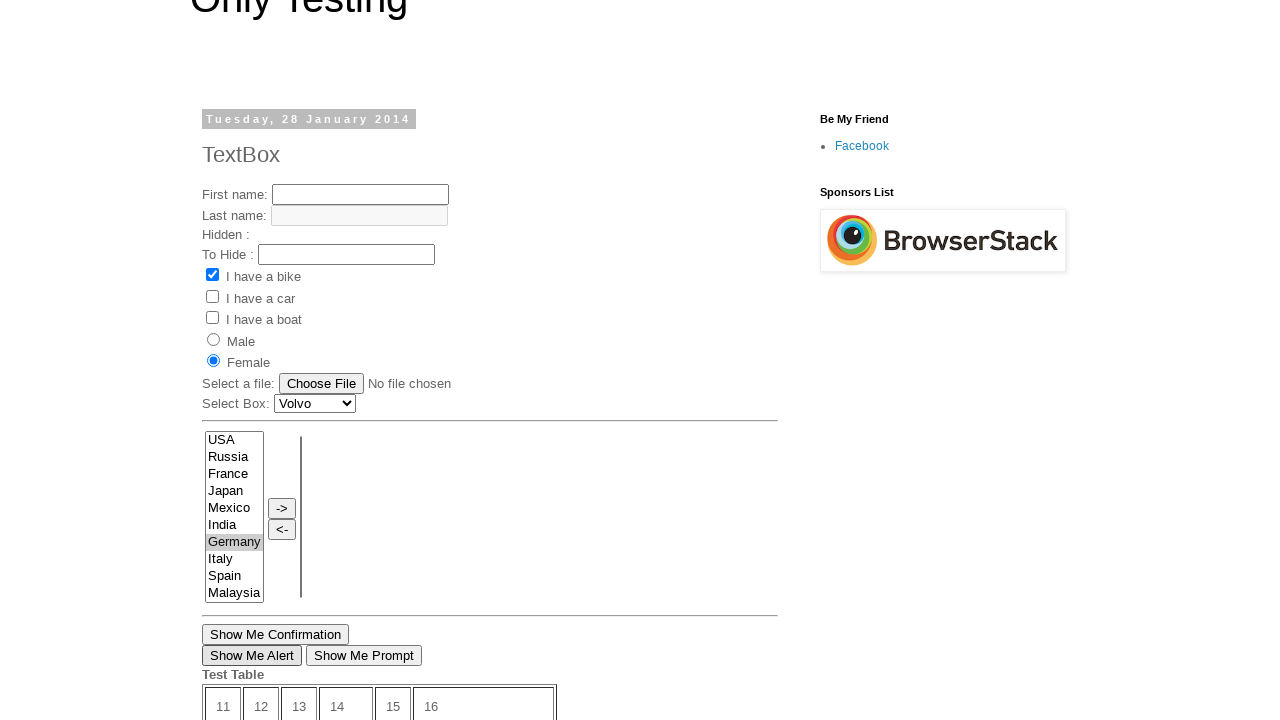

Changed fname field to 'Name Changed' in child window on //input[@name='fname']
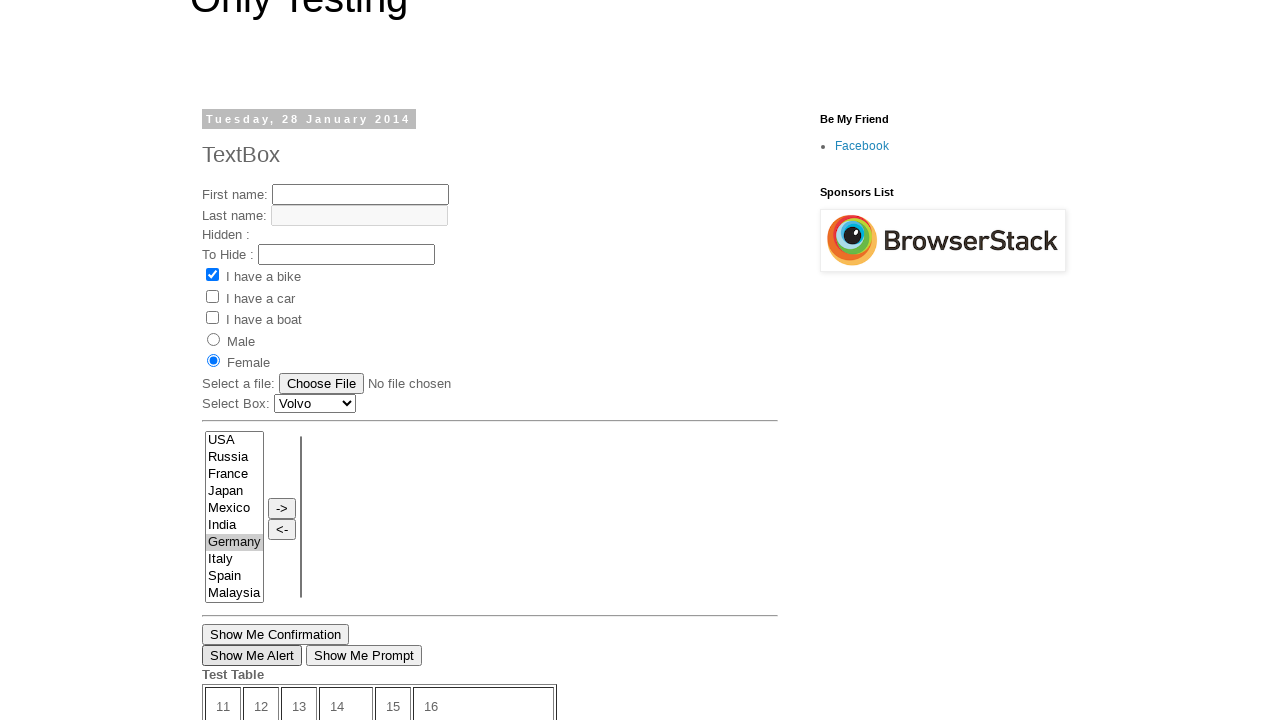

Closed child window
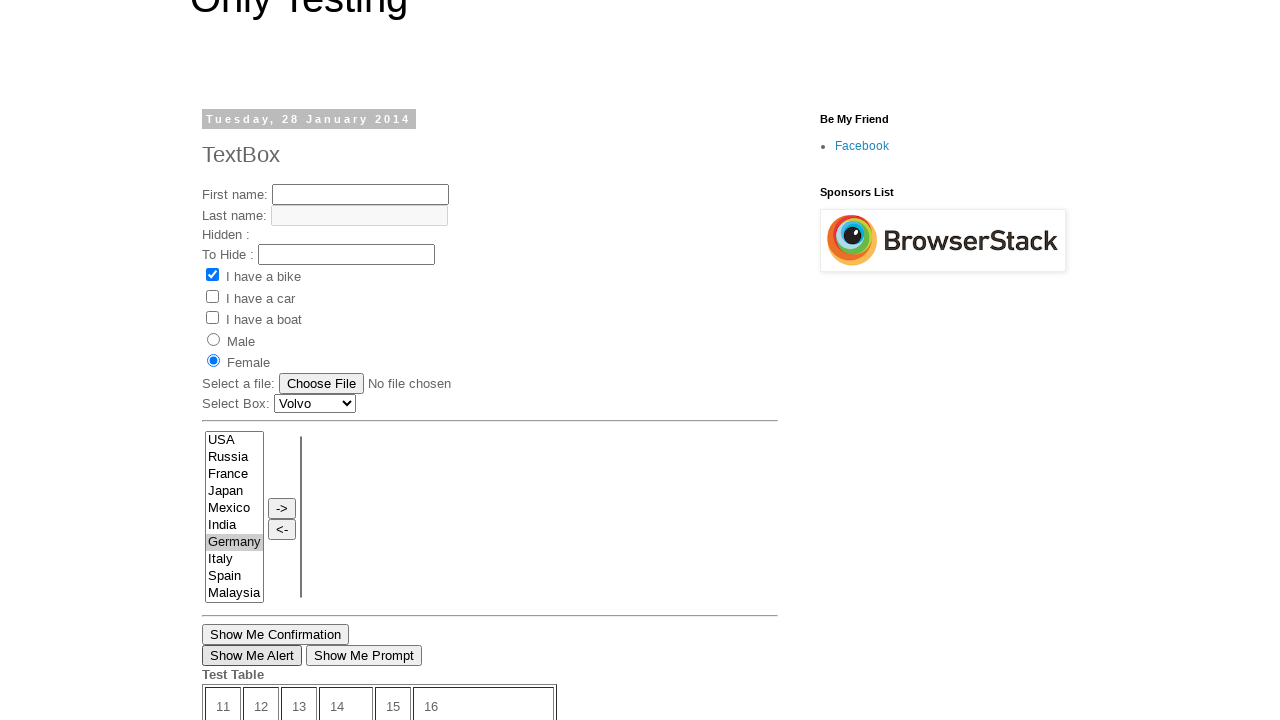

Selected 'male' radio button in parent window at (214, 339) on xpath=//input[@value='male']
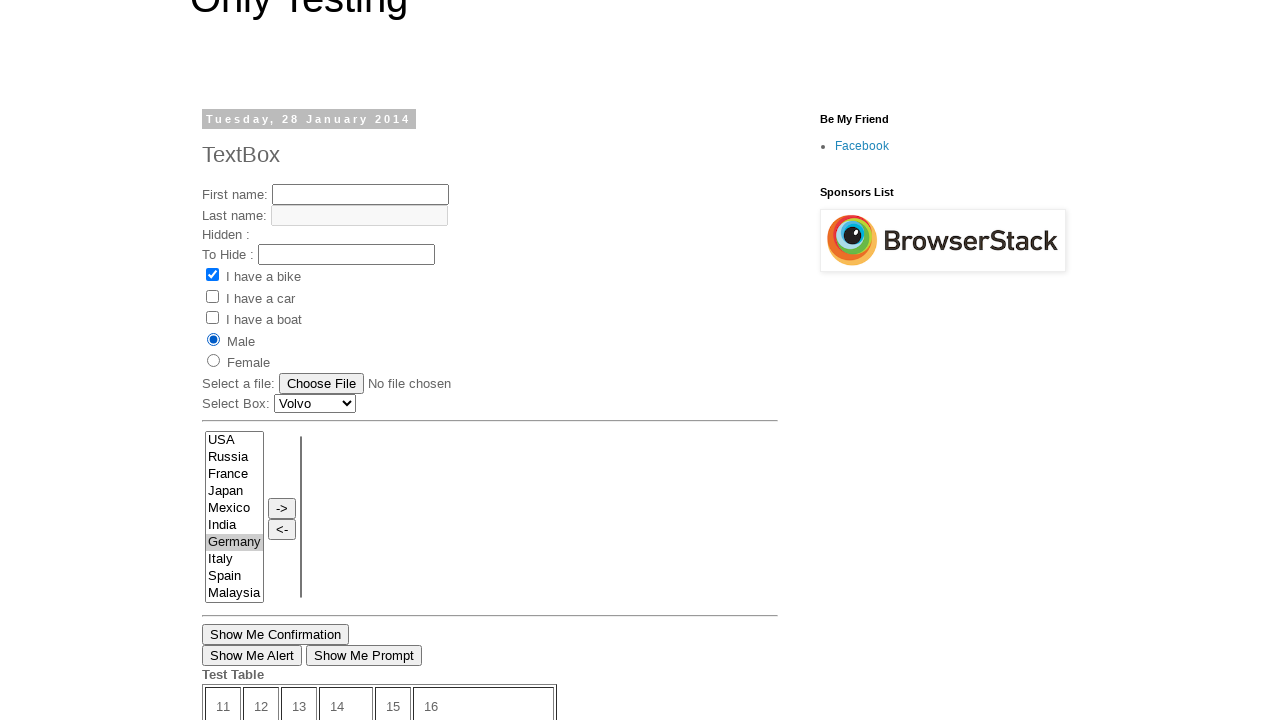

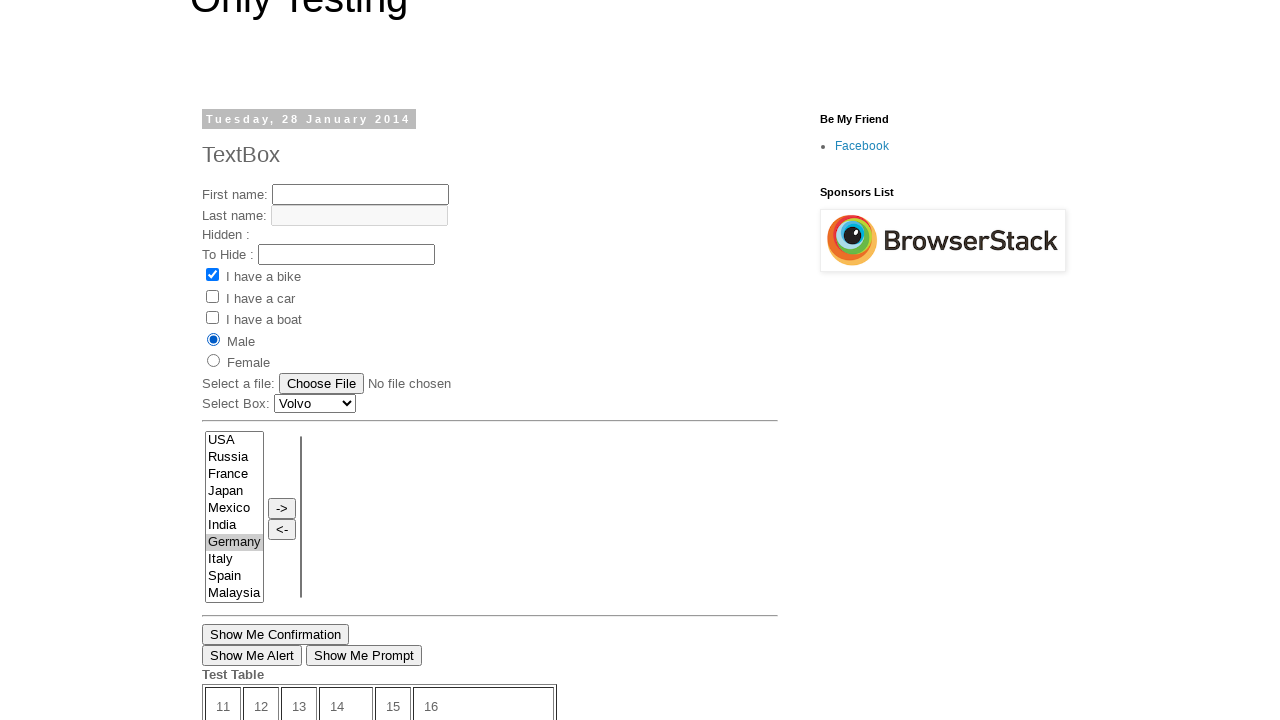